Tests back and forth navigation by clicking on A/B Testing link, verifying the page title, navigating back to the home page, and verifying the home page title

Starting URL: https://practice.cydeo.com

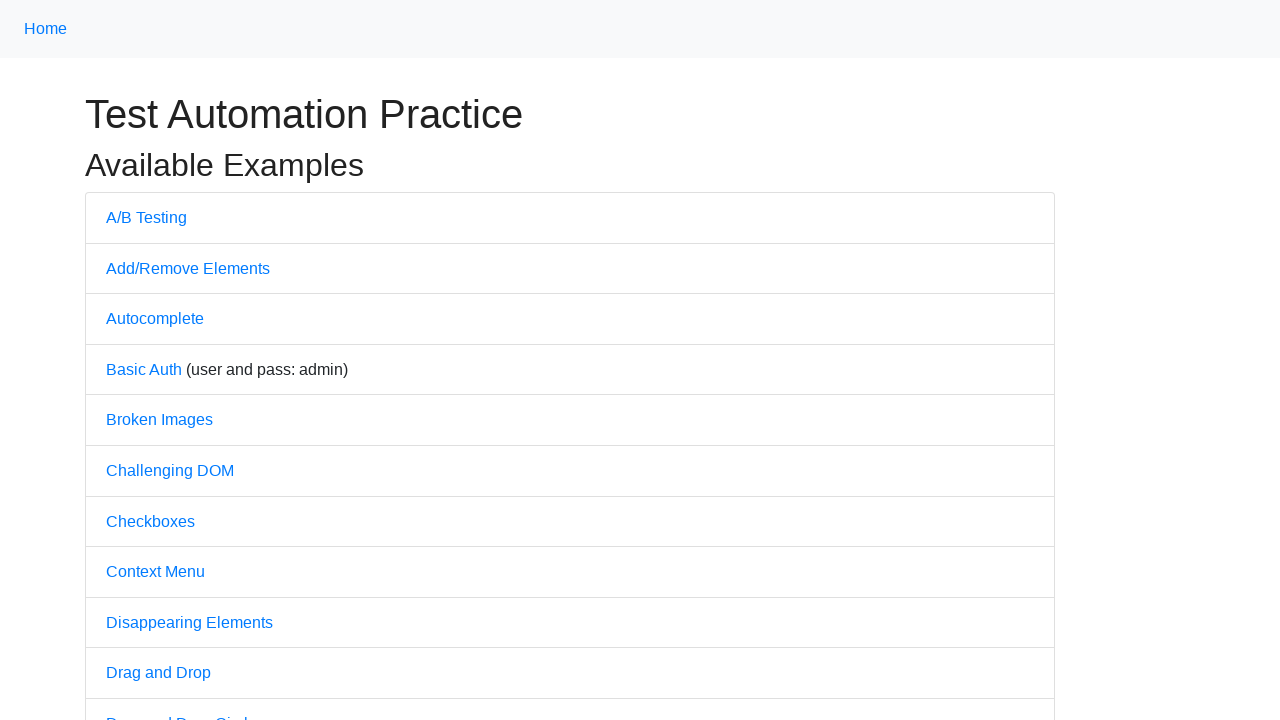

Clicked on A/B Testing link at (146, 217) on text=A/B Testing
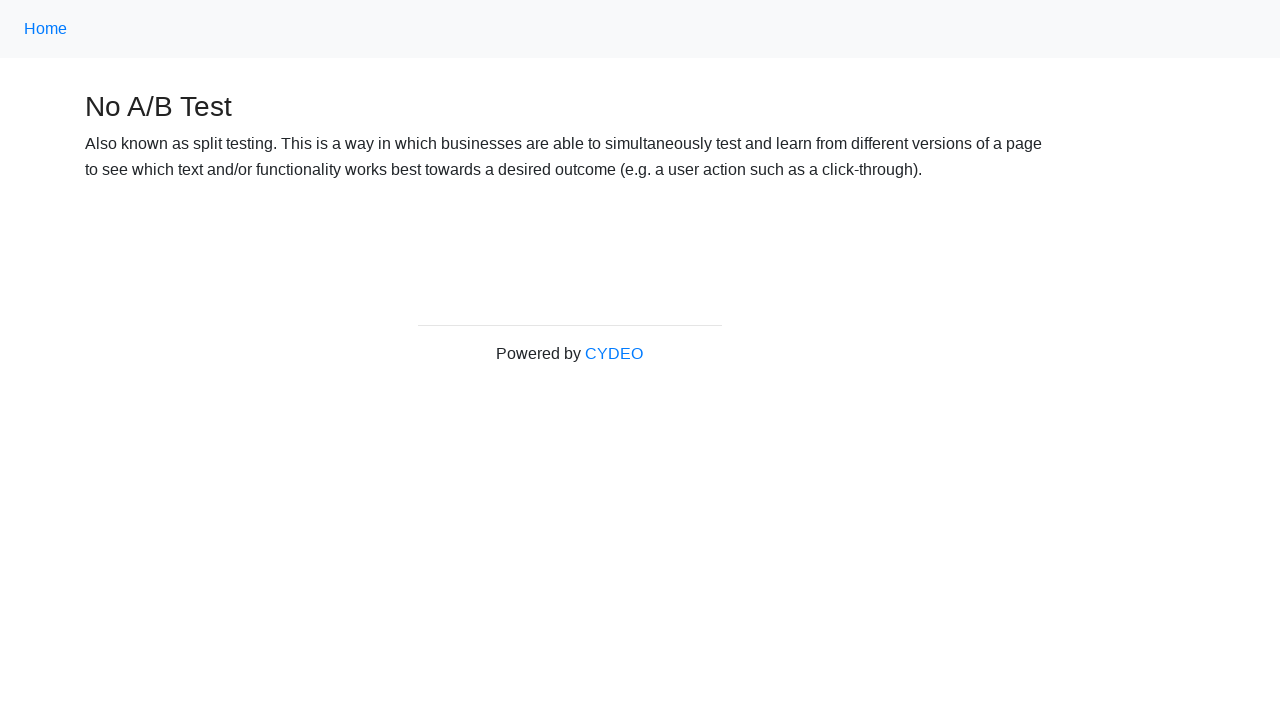

Verified page title is 'No A/B Test'
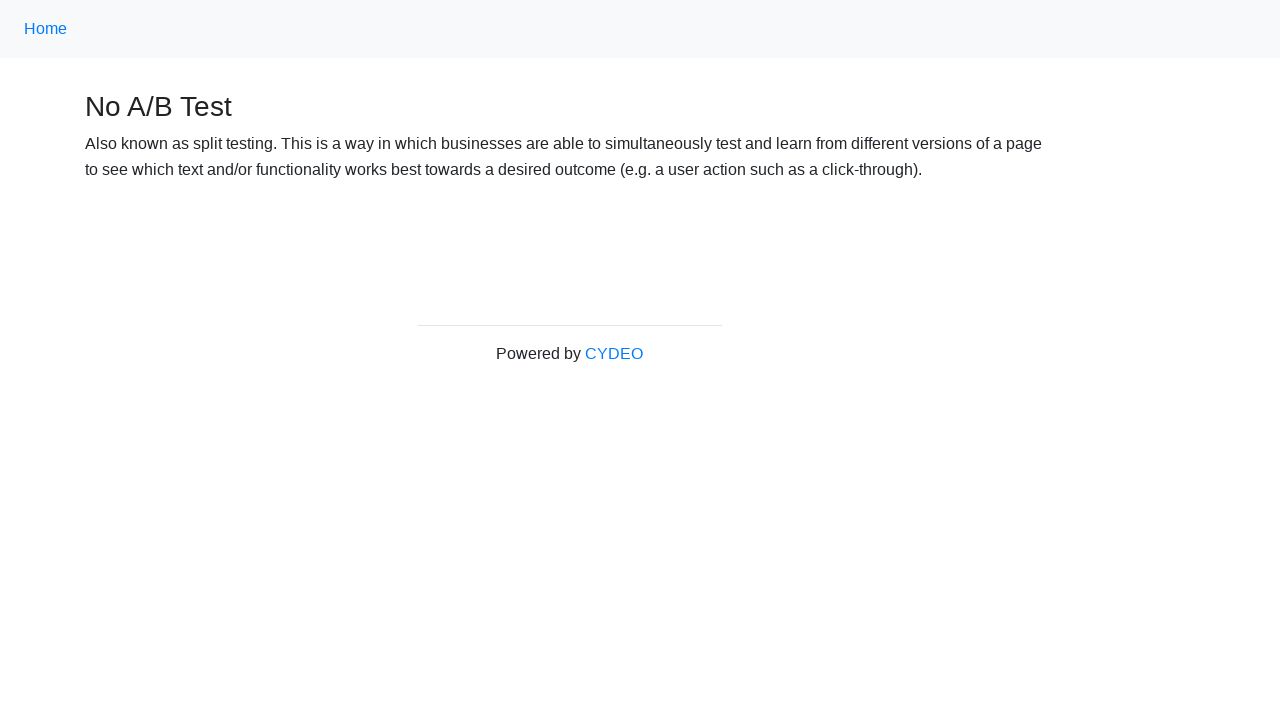

Navigated back to home page
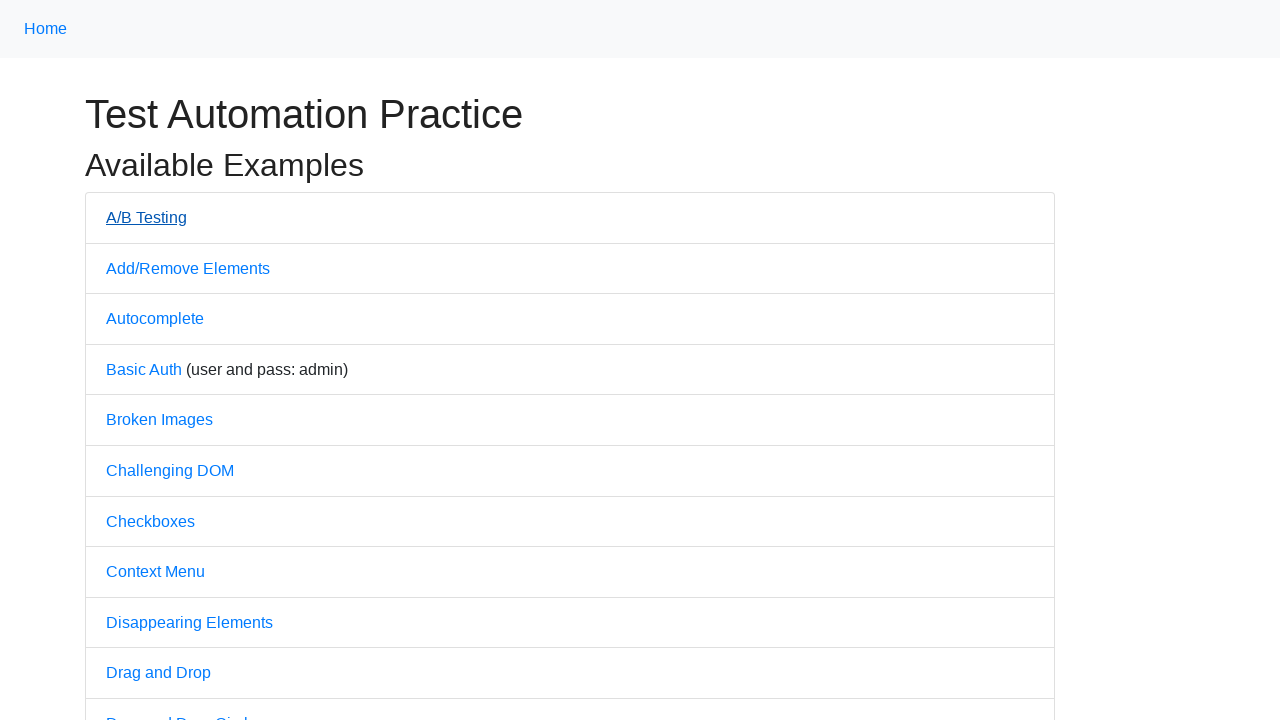

Verified page title is 'Practice' on home page
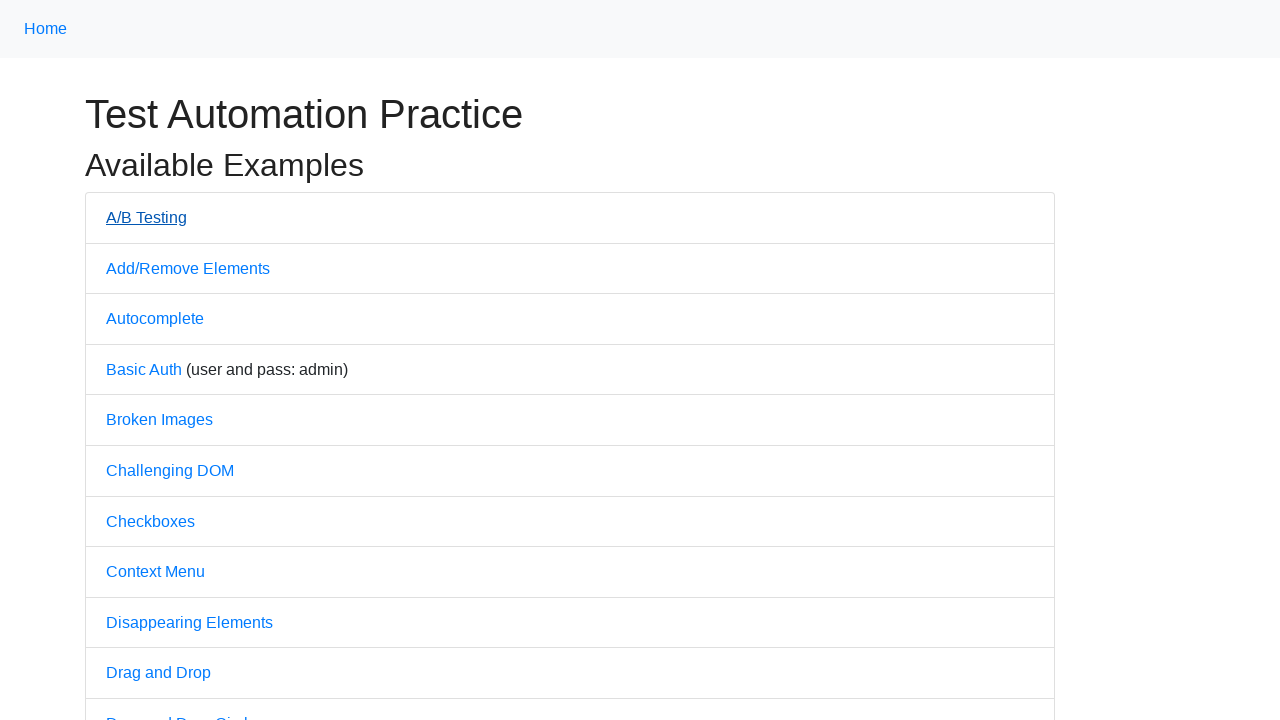

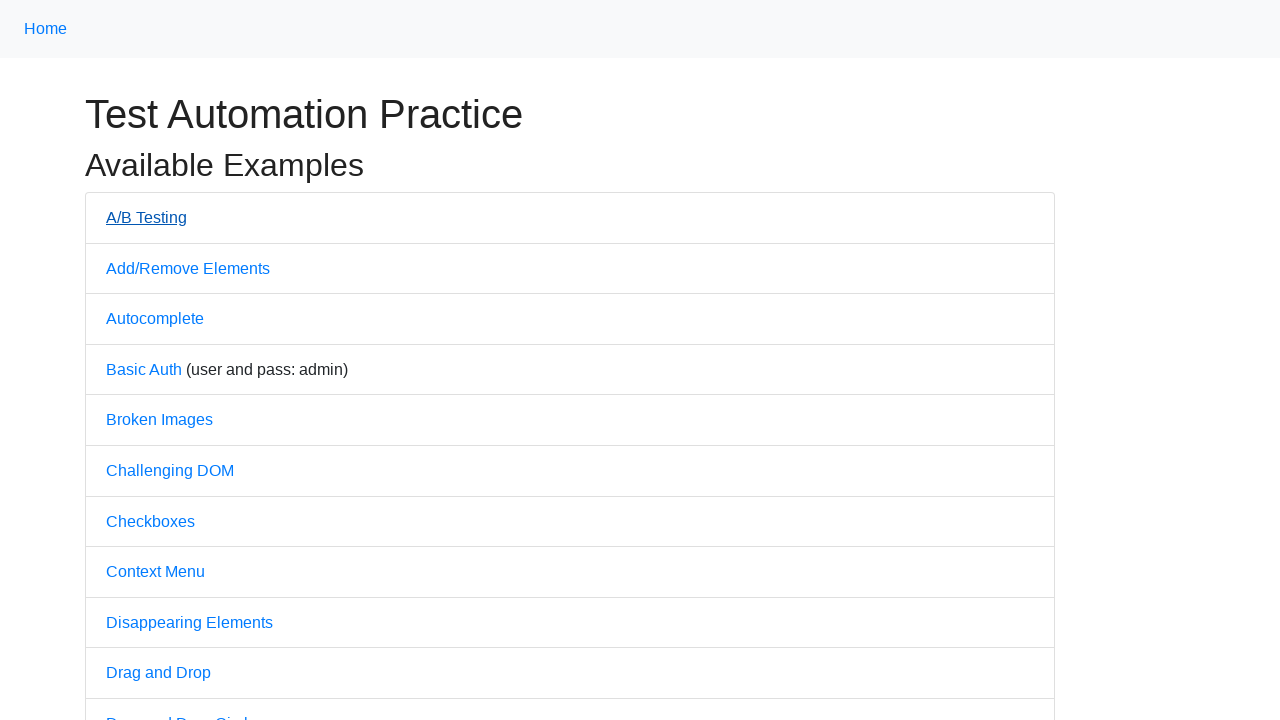